Tests drag and drop functionality by dragging an element and dropping it onto a target area, then verifies the text changes to "Dropped!"

Starting URL: https://demoqa.com/droppable

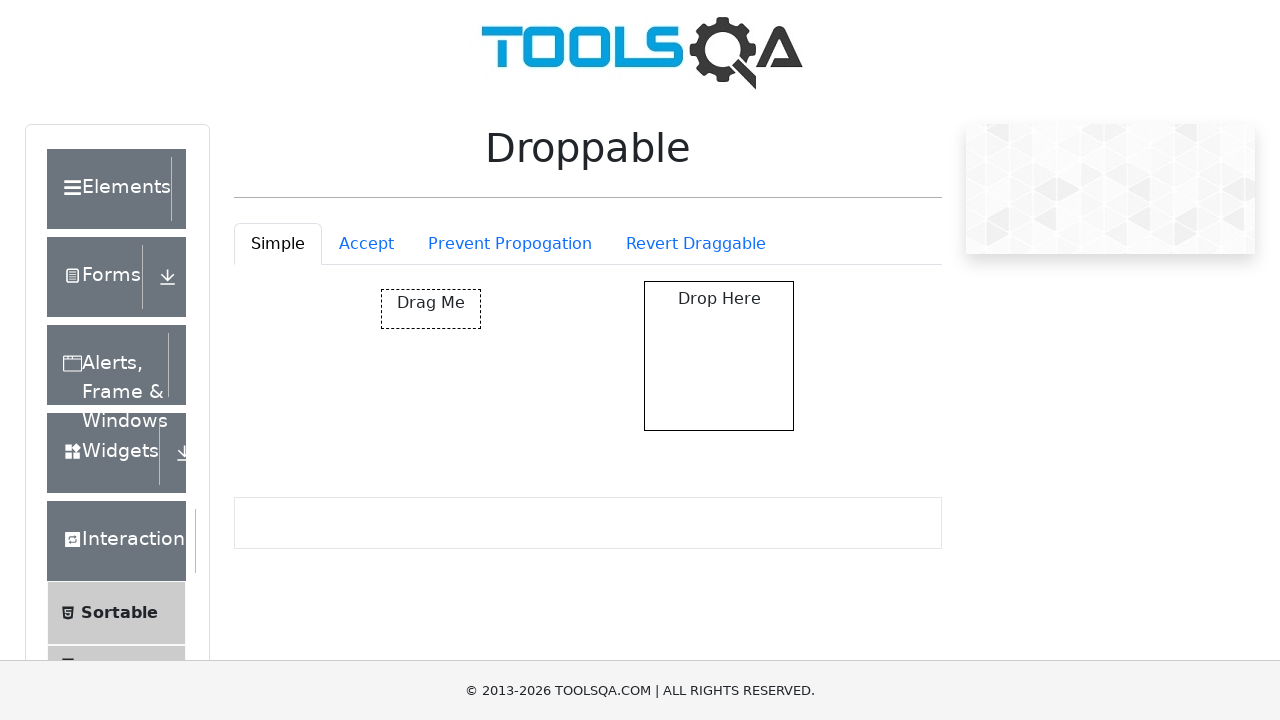

Navigated to droppable demo page
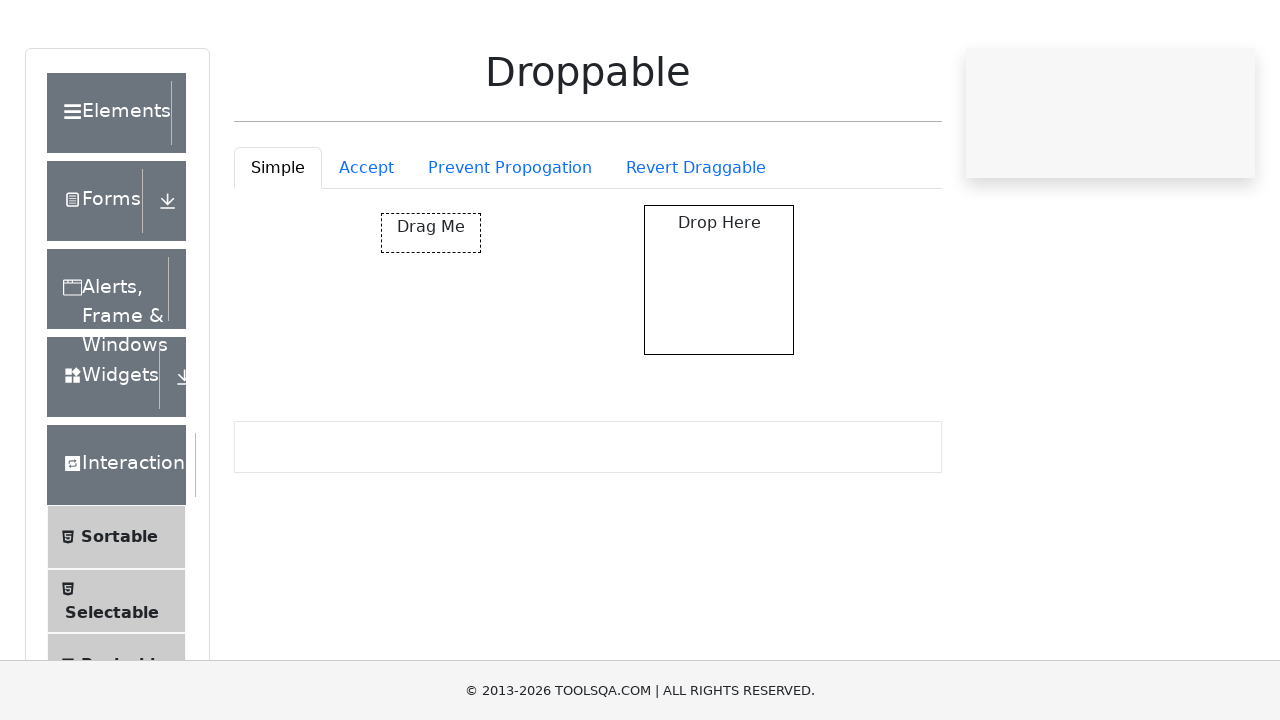

Located draggable element with id 'draggable'
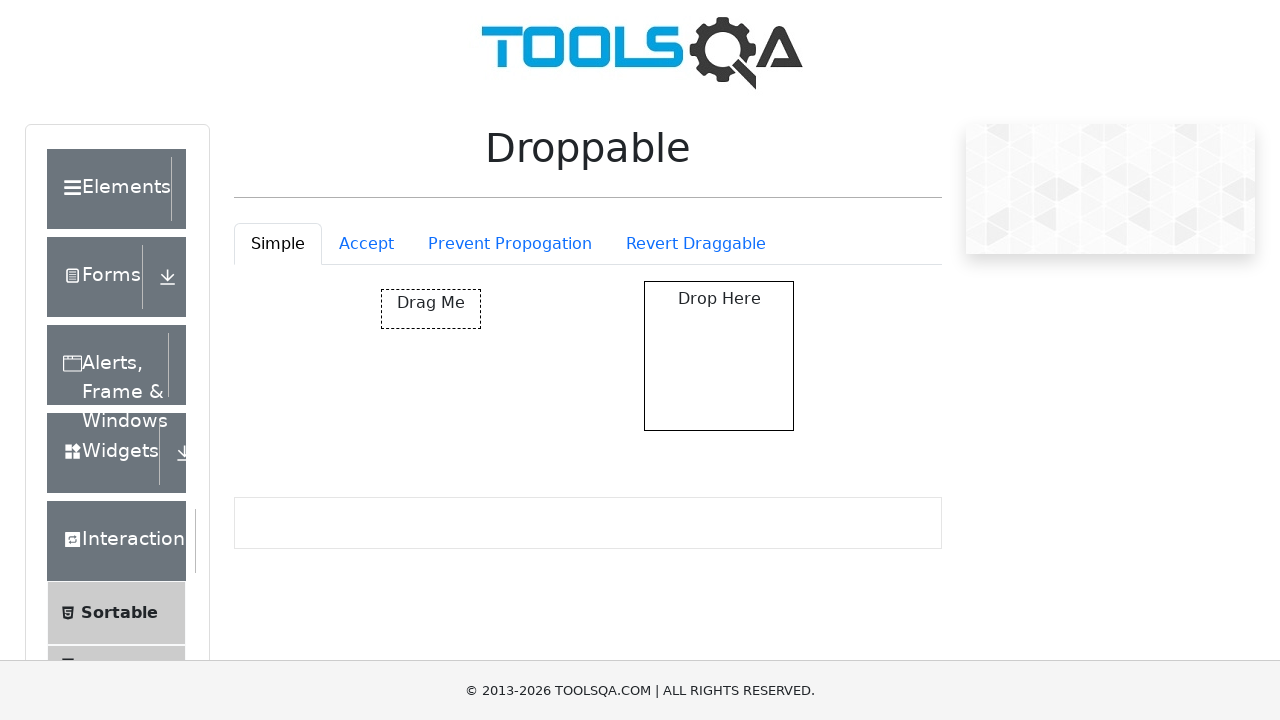

Located drop target element with id 'droppable'
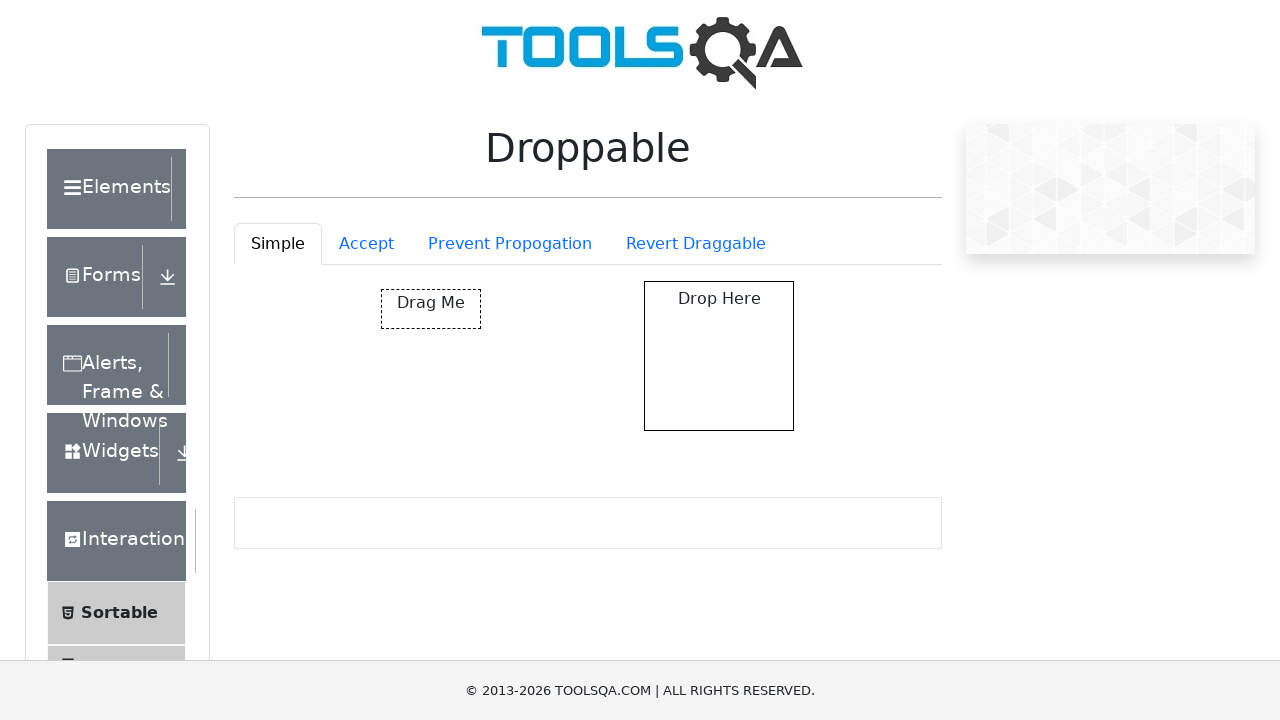

Dragged element and dropped it onto target area at (719, 356)
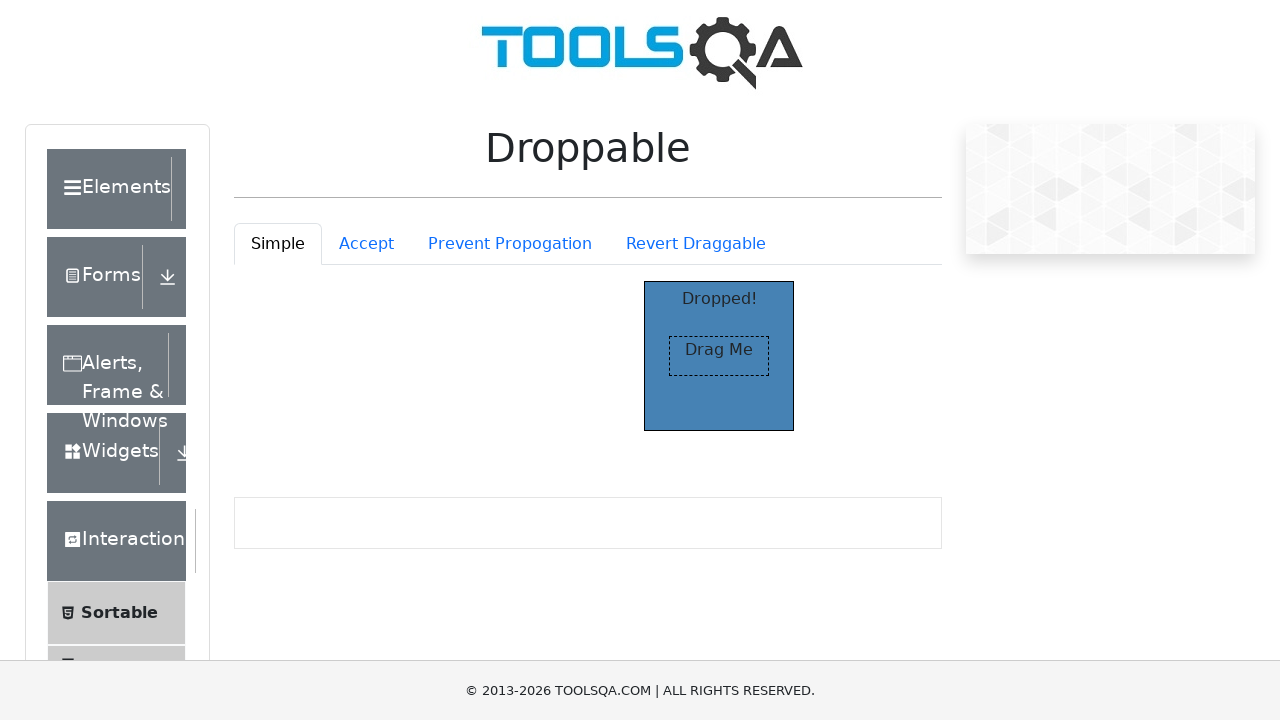

Verified that dropped element now displays 'Dropped!' text
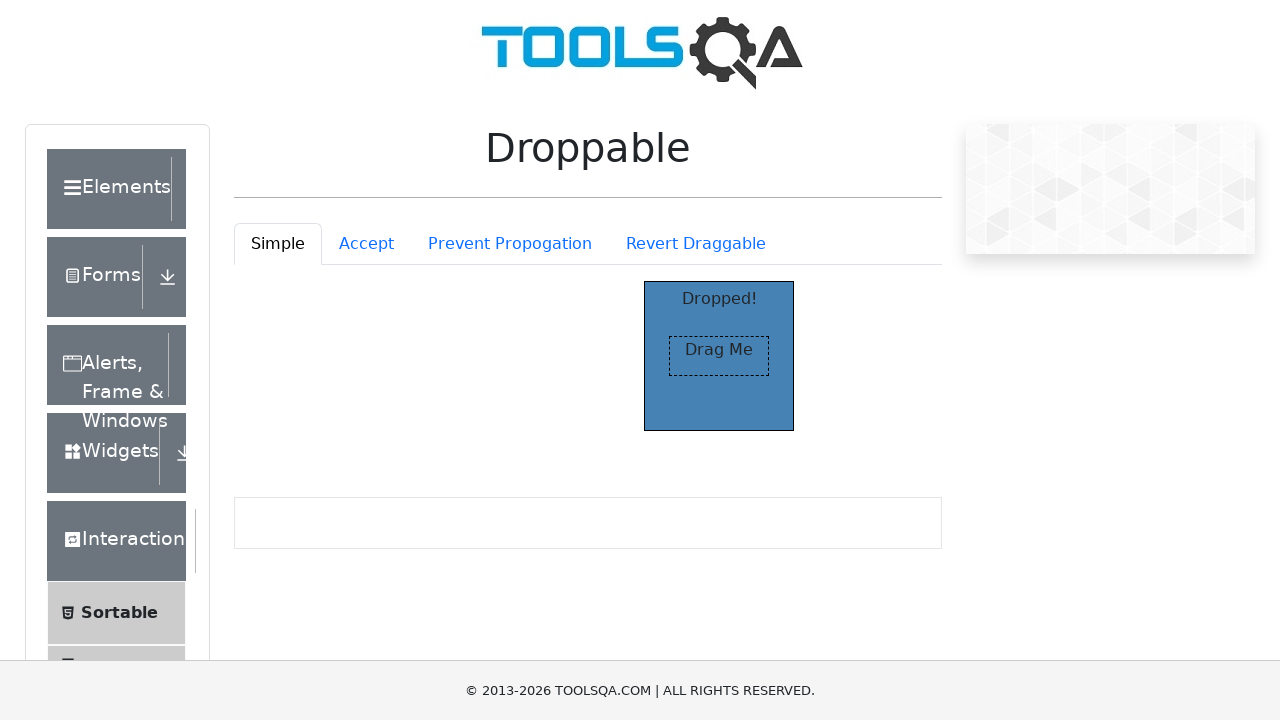

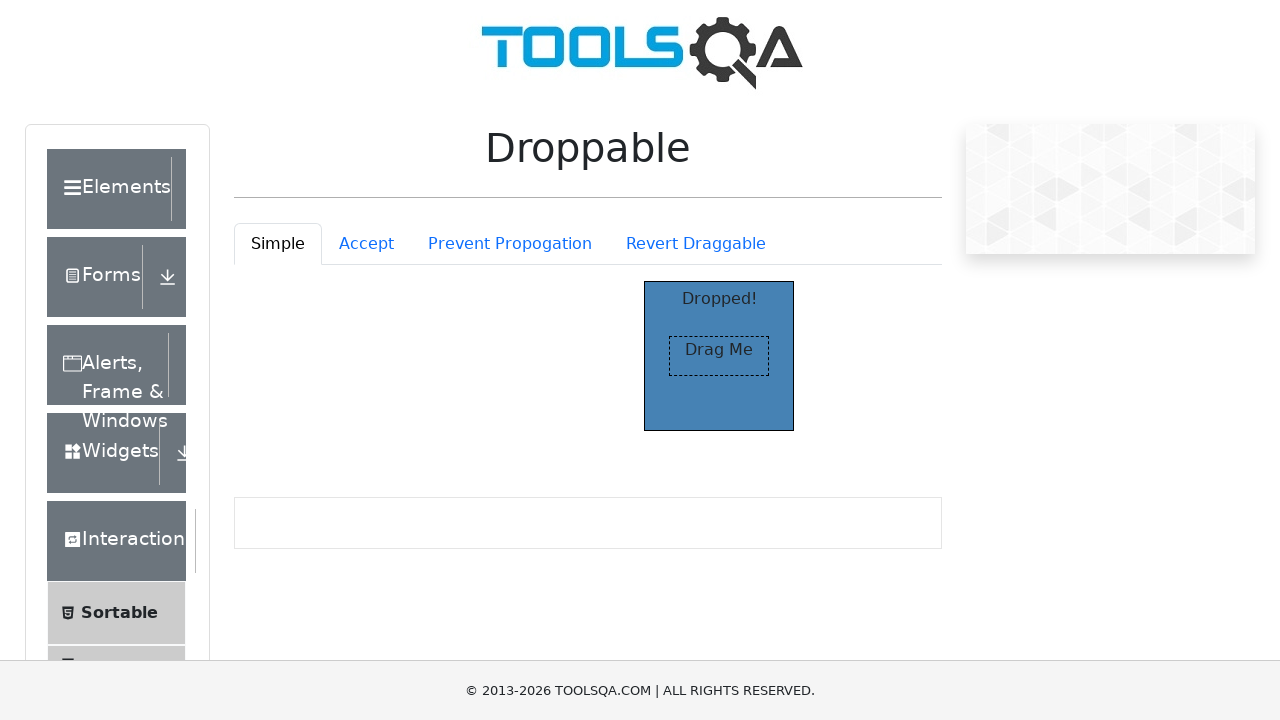